Tests JavaScript alert by clicking the JS Alert button and accepting the alert dialog

Starting URL: https://the-internet.herokuapp.com/javascript_alerts

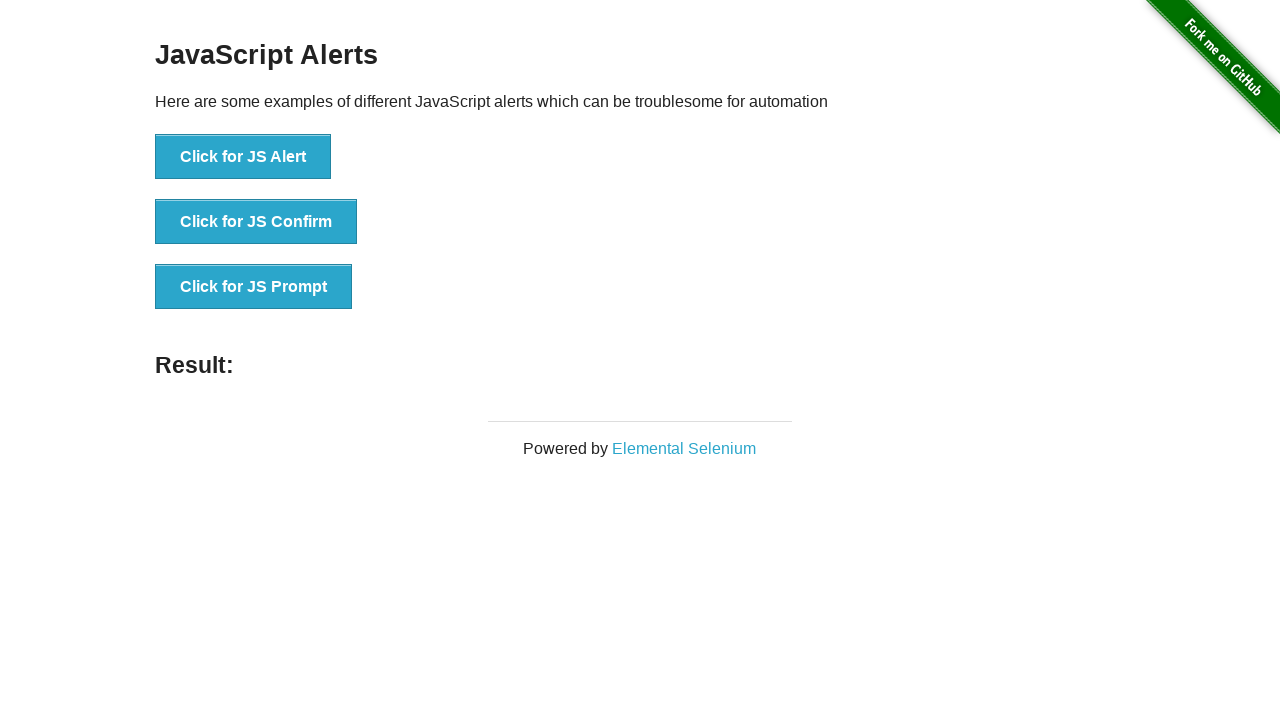

Clicked the JS Alert button at (243, 157) on [onclick='jsAlert()']
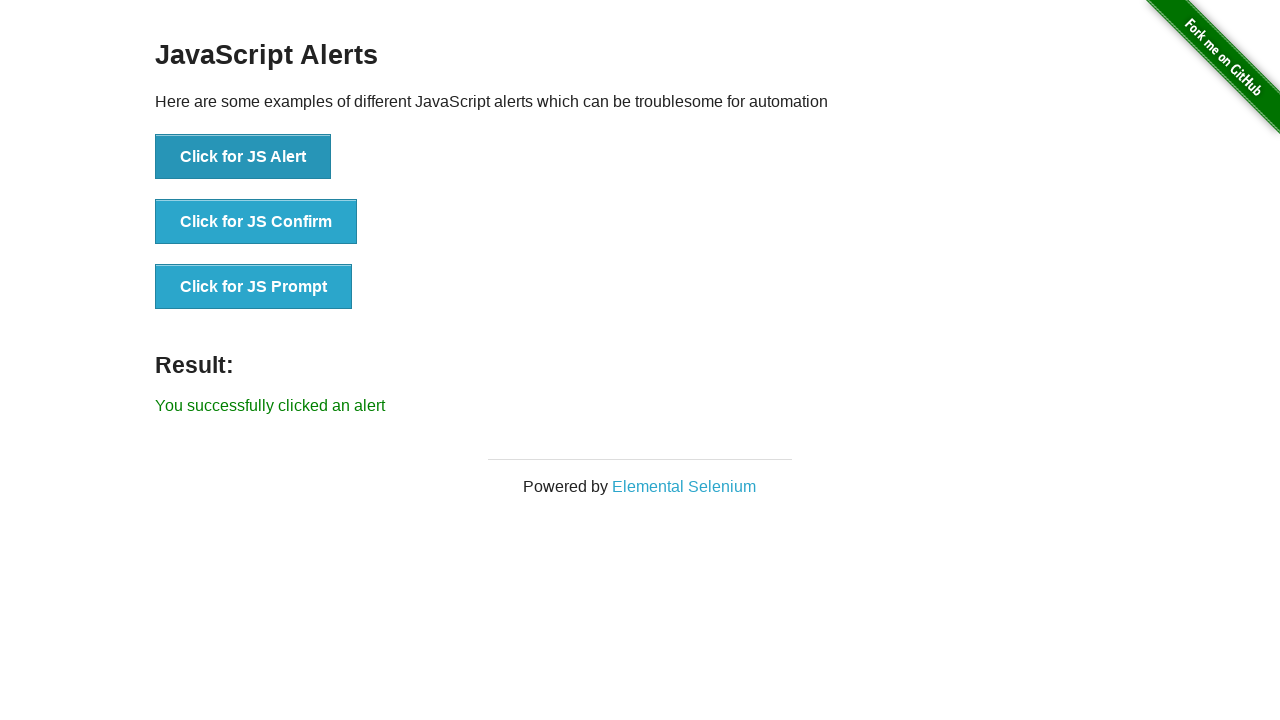

Set up dialog handler to accept alert
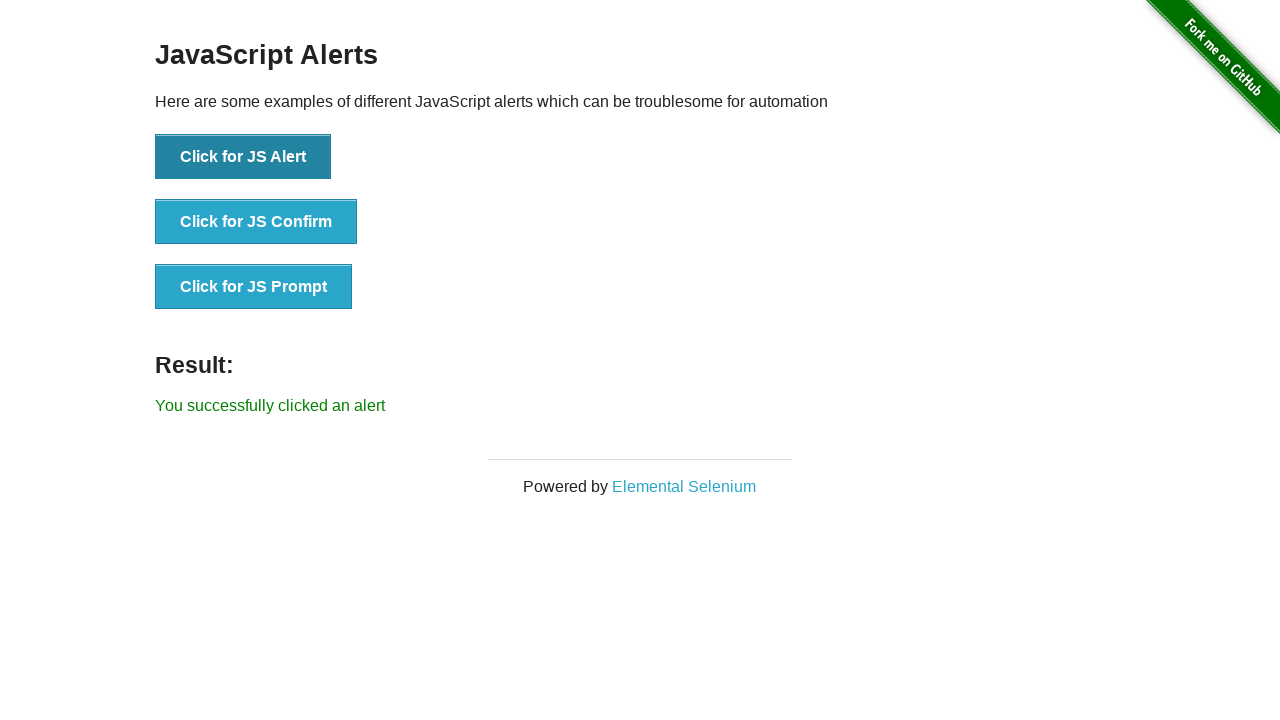

Result text element appeared
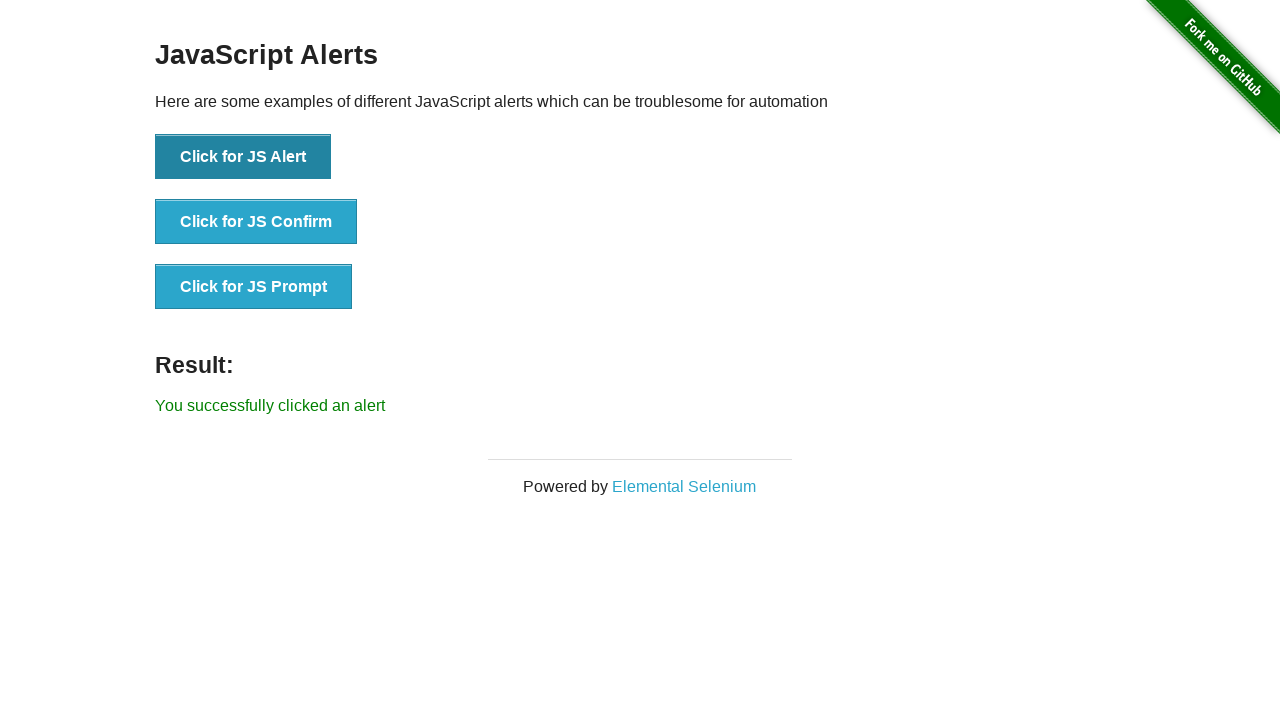

Retrieved result text content
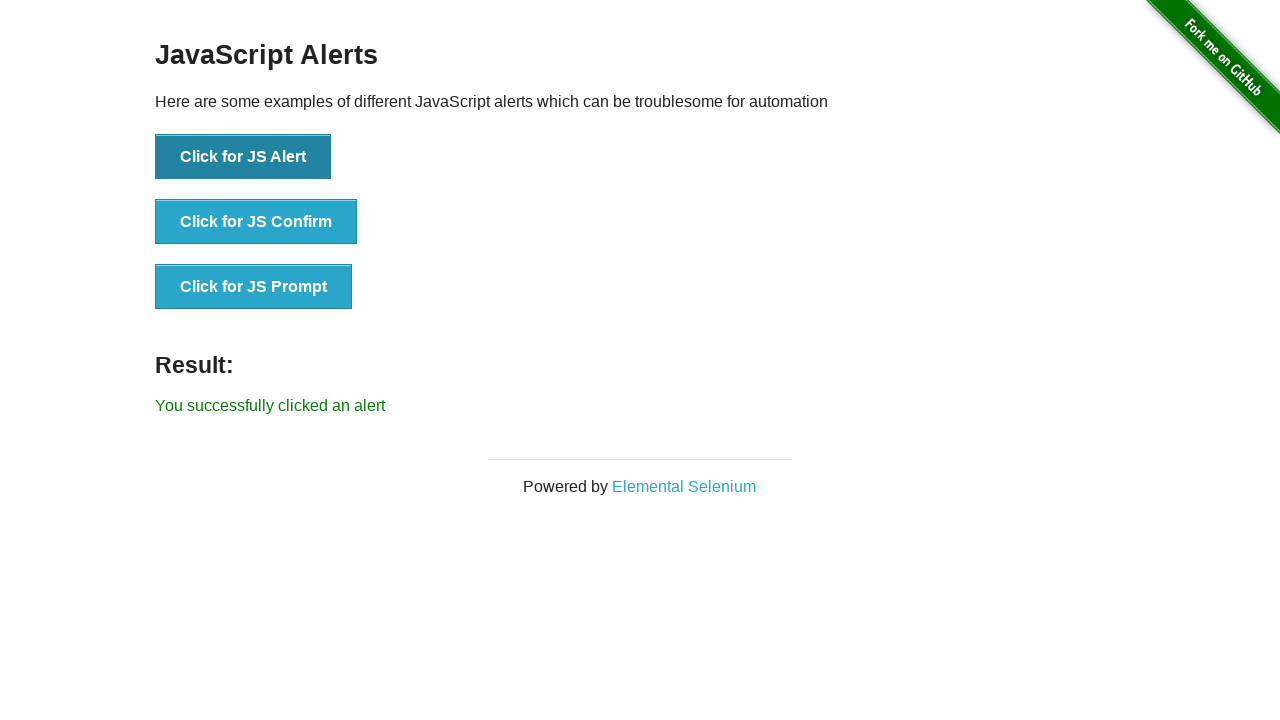

Verified alert acceptance success message
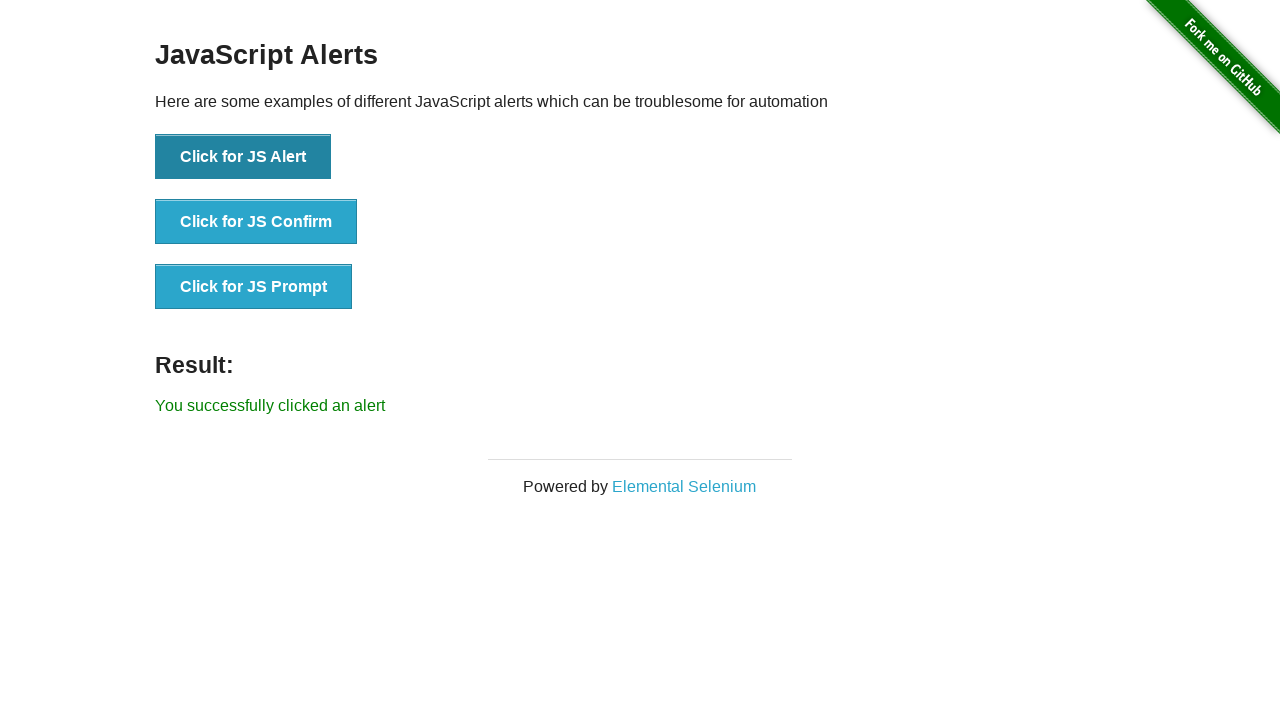

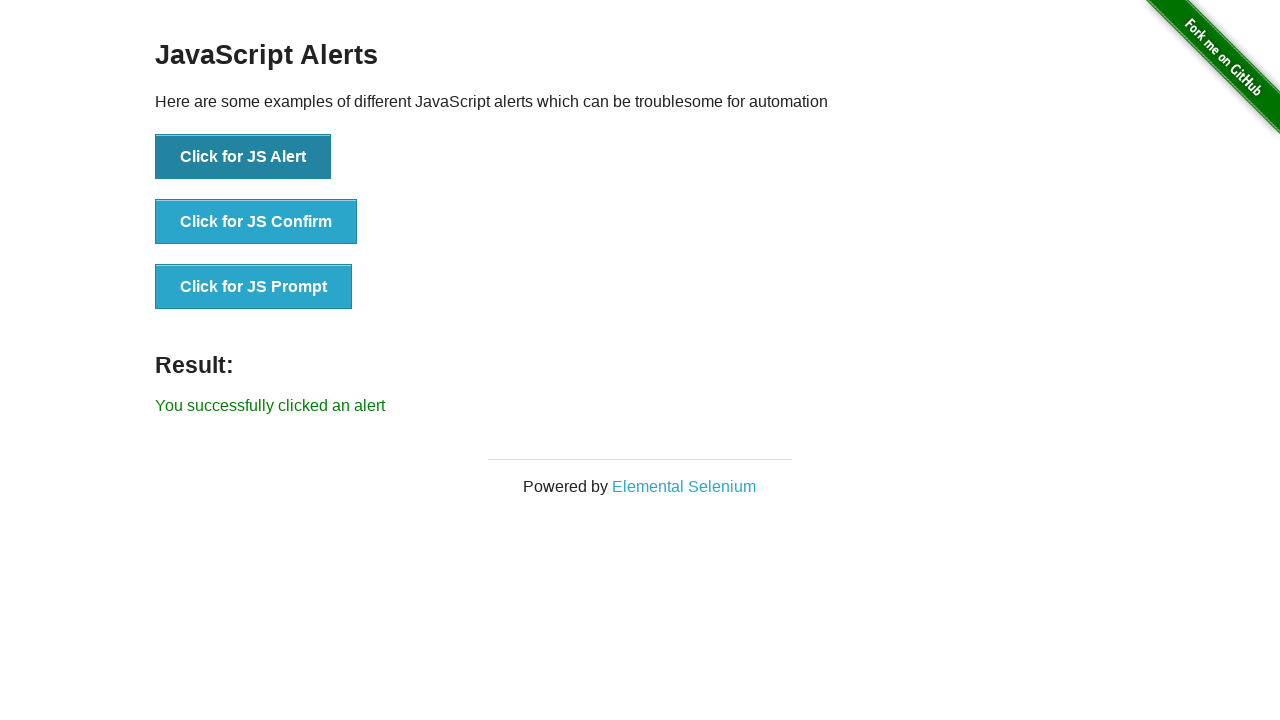